Tests clicking a button identified by its CSS class on the UI Testing Playground class attribute page

Starting URL: http://uitestingplayground.com/classattr

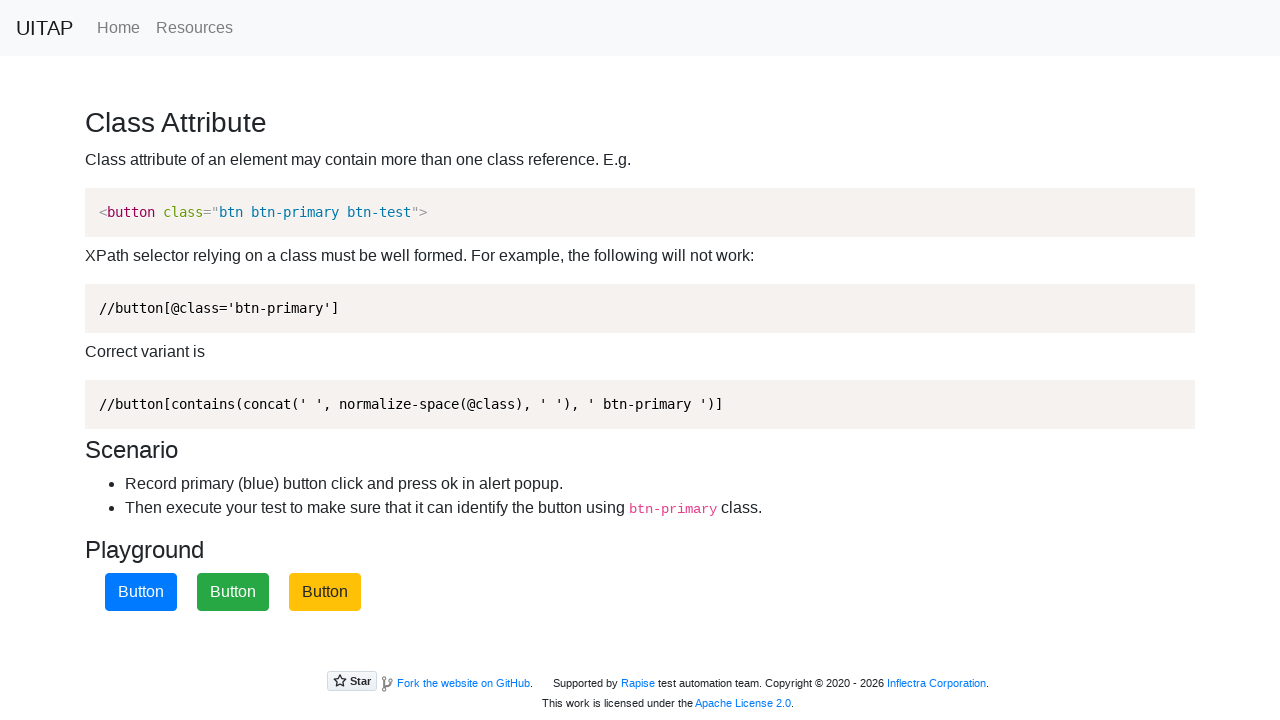

Navigated to UI Testing Playground class attribute page
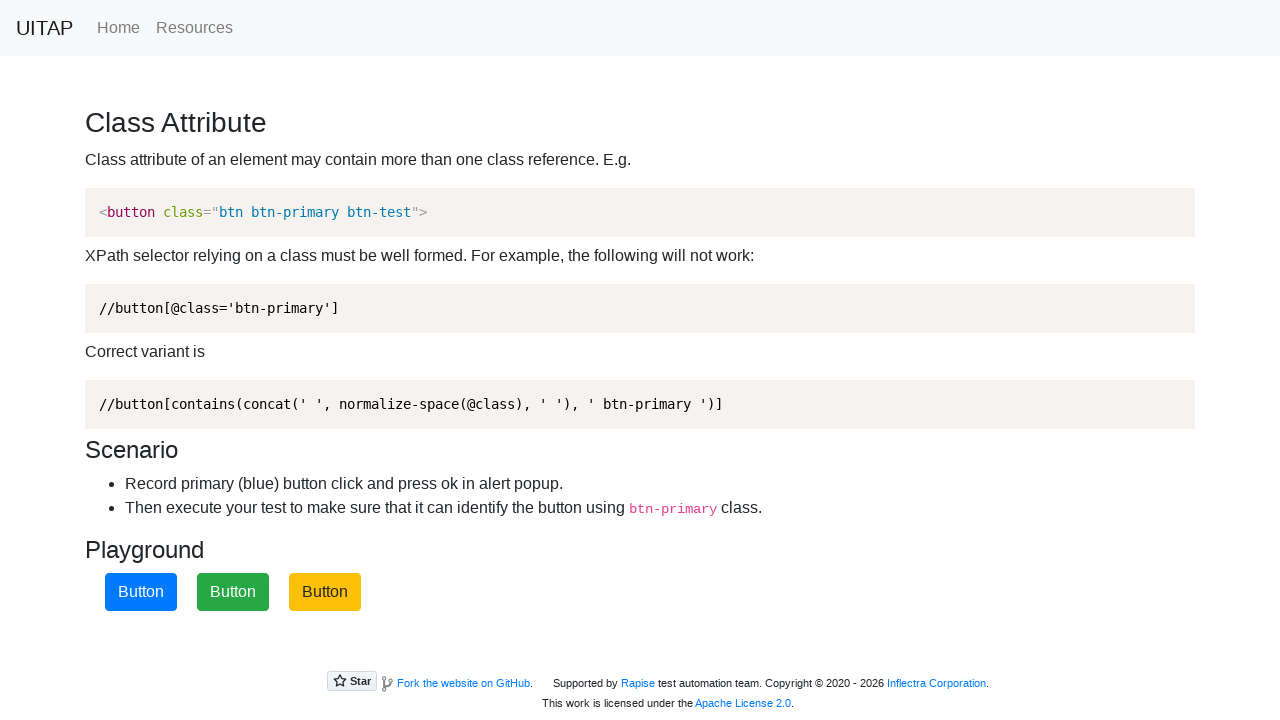

Clicked blue button identified by btn-primary class at (141, 592) on .btn-primary
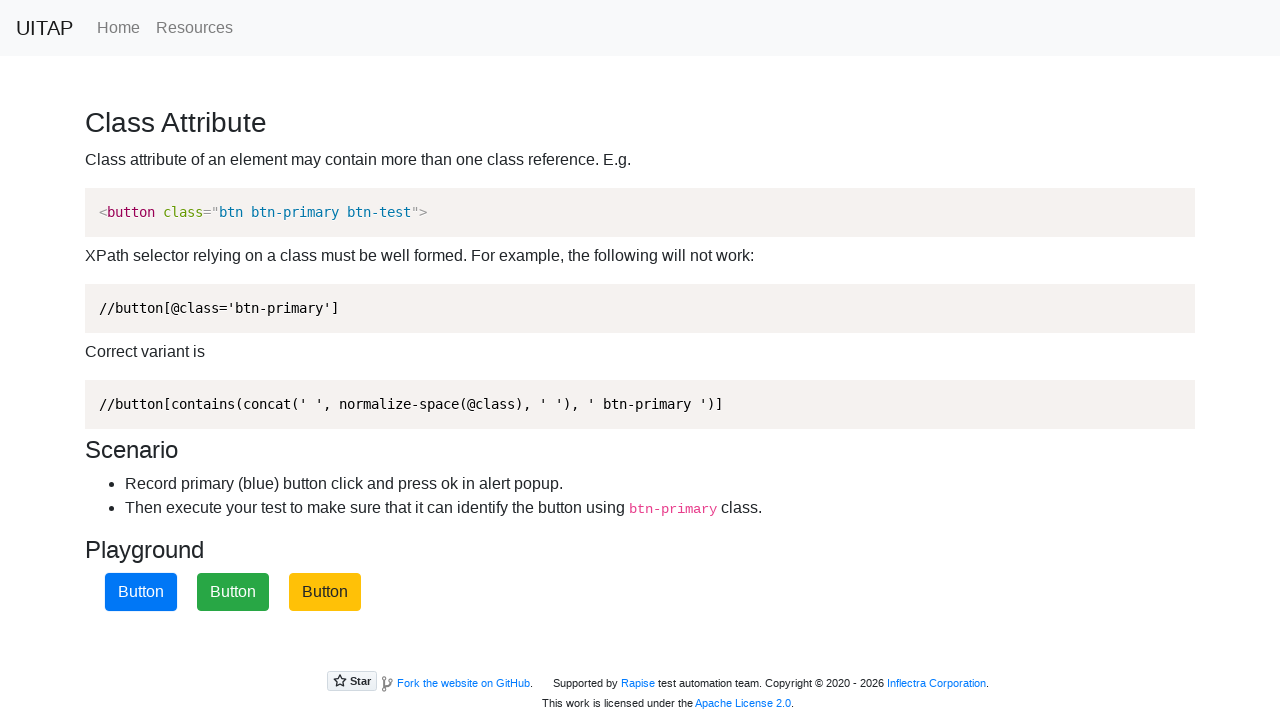

Set up dialog handler to accept alerts
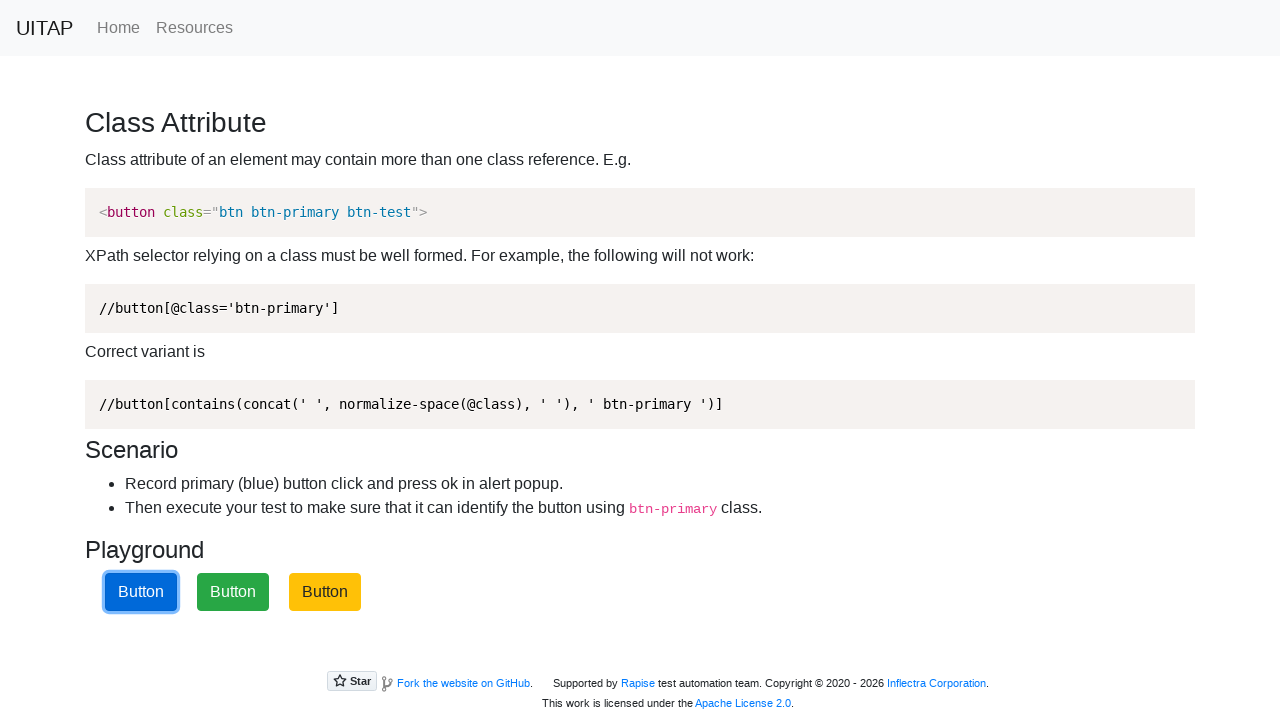

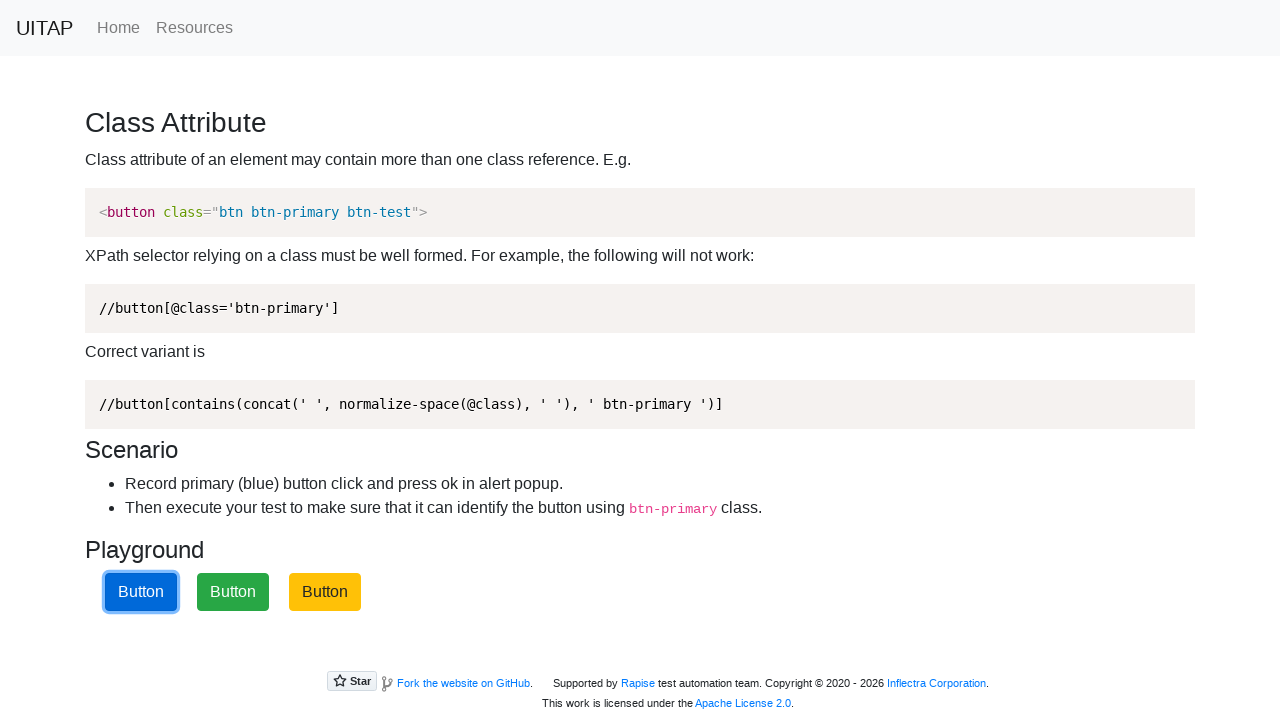